Tests date picker functionality by selecting a specific date (January 3rd, 1999) using year, month, and day dropdowns

Starting URL: https://demoqa.com/date-picker

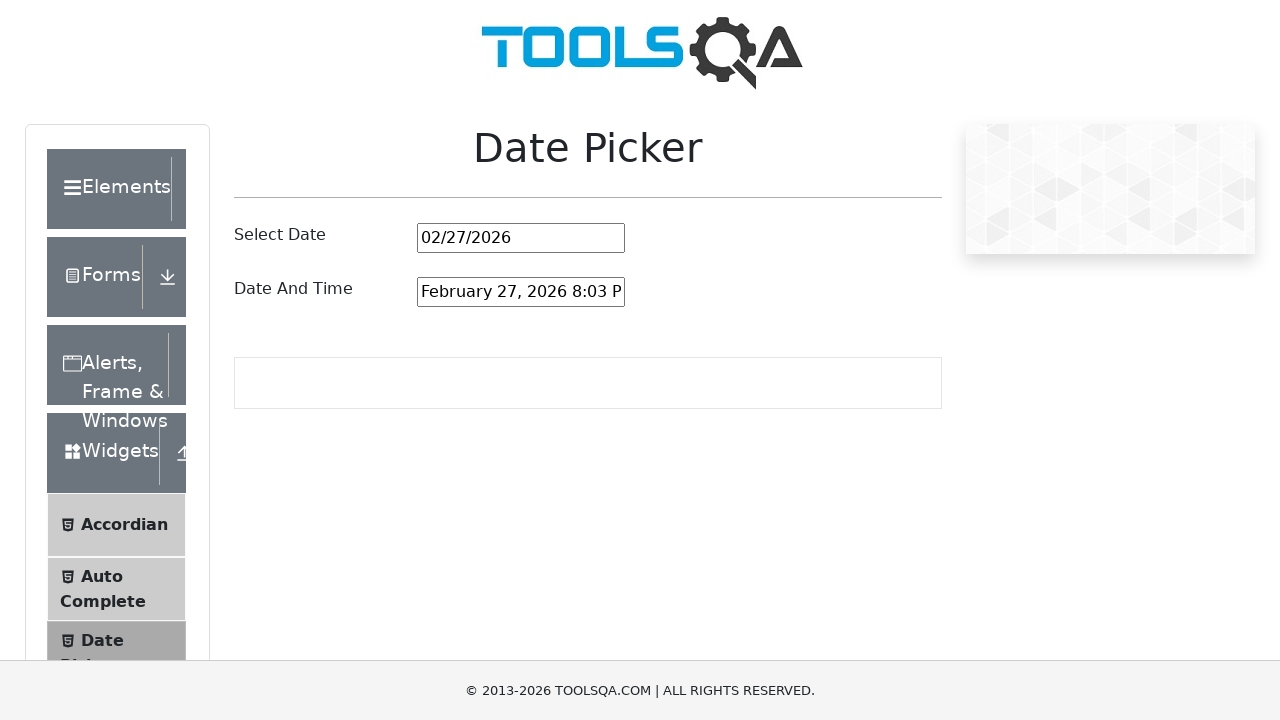

Clicked date picker input to open calendar at (521, 238) on #datePickerMonthYearInput
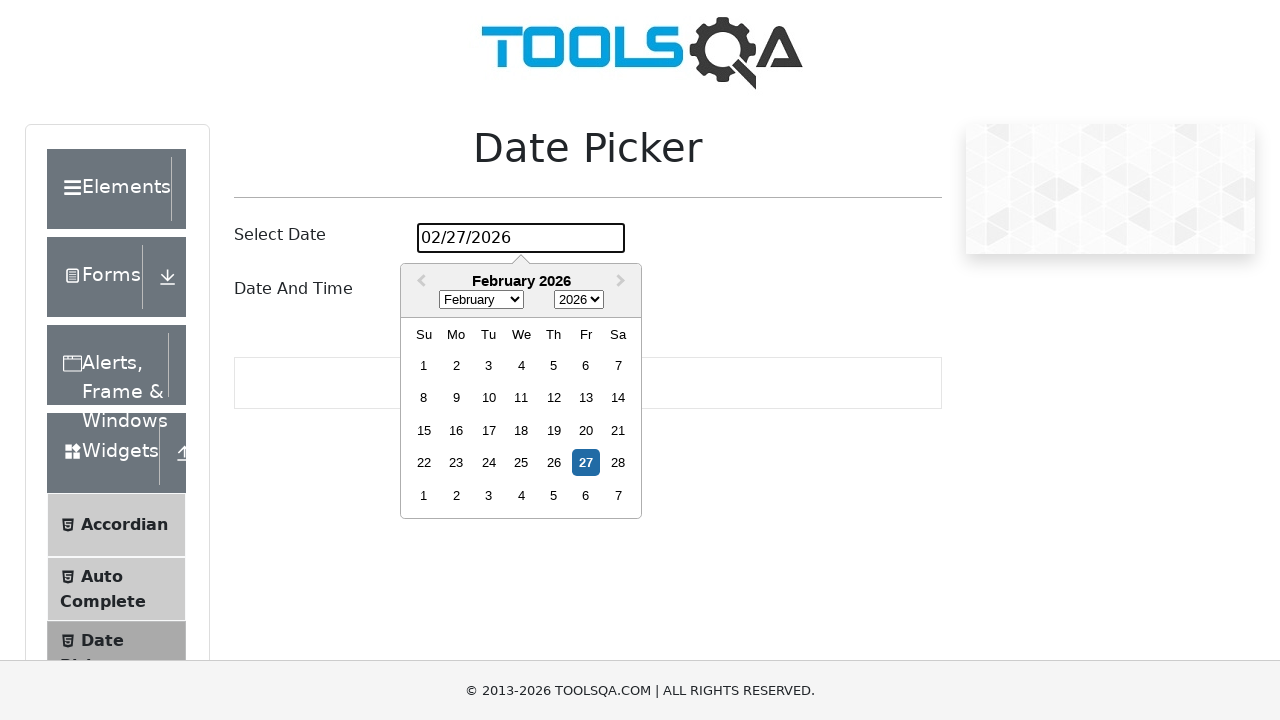

Selected year 1999 from year dropdown on .react-datepicker__year-select
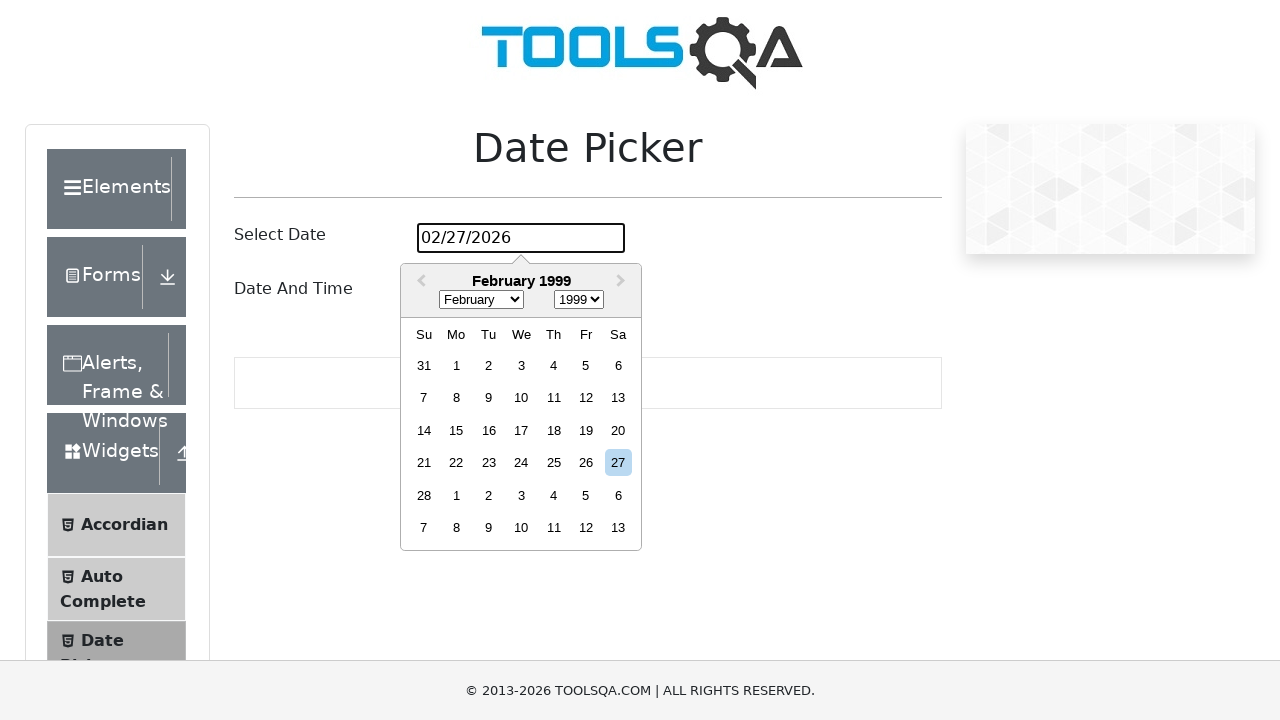

Clicked date picker input to ensure calendar is open at (521, 238) on #datePickerMonthYearInput
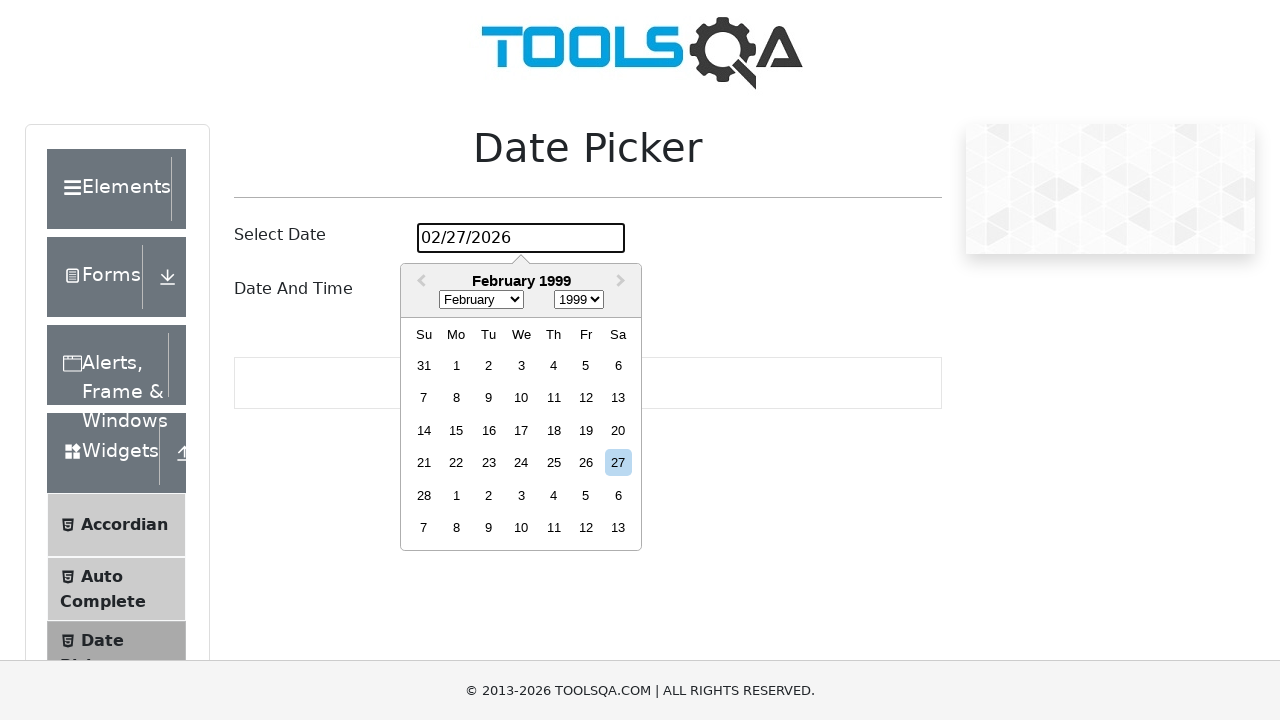

Selected January from month dropdown on .react-datepicker__month-select
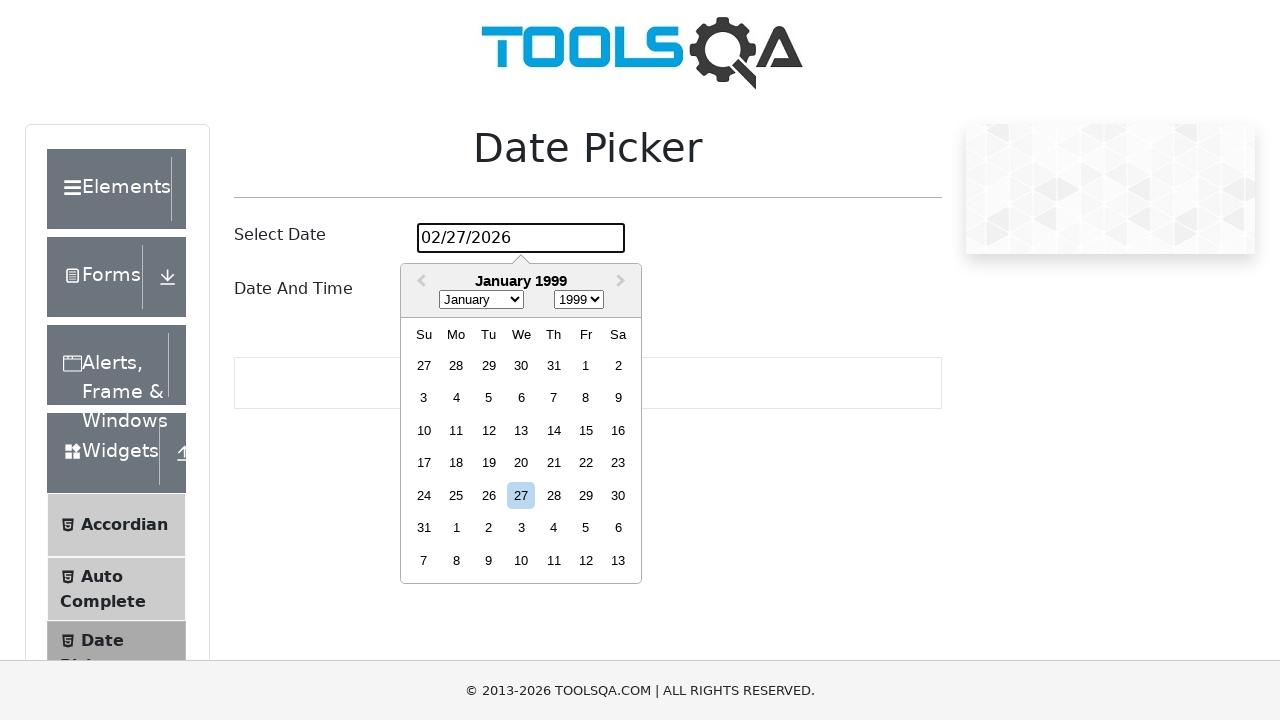

Clicked date picker input to refresh calendar at (521, 238) on #datePickerMonthYearInput
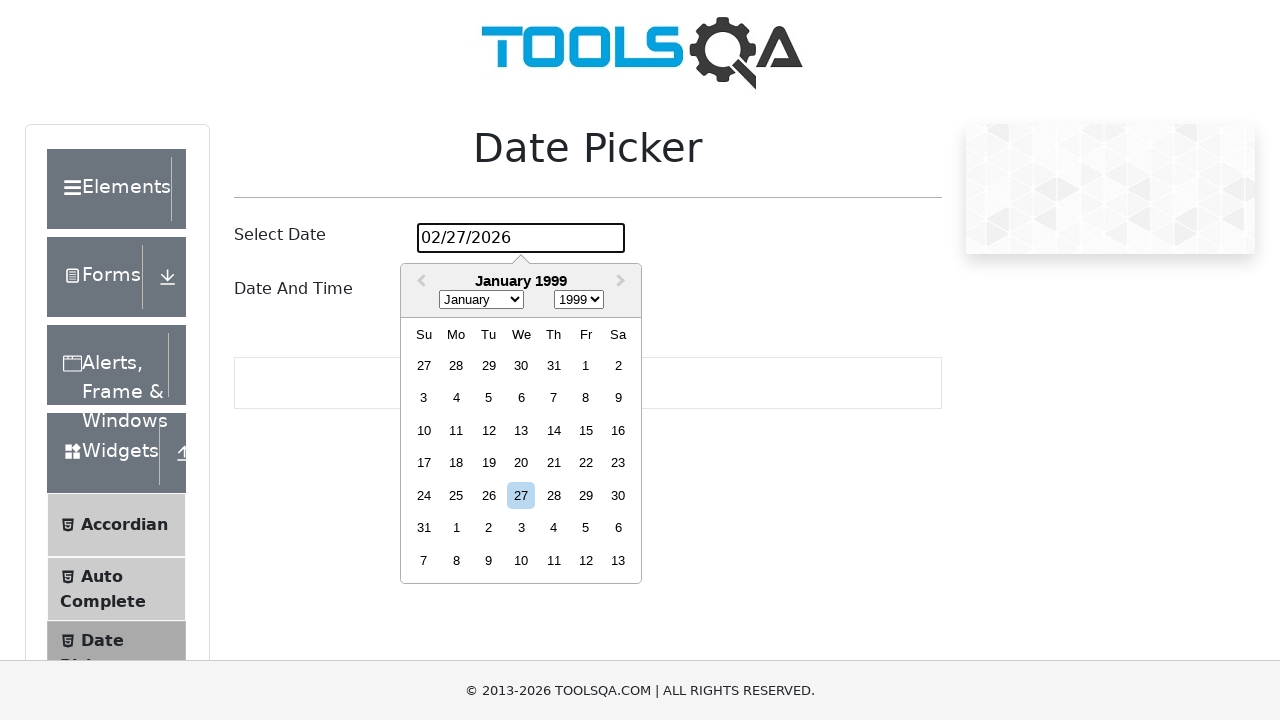

Selected January 3rd, 1999 from date picker calendar at (424, 398) on [aria-label='Choose Sunday, January 3rd, 1999']
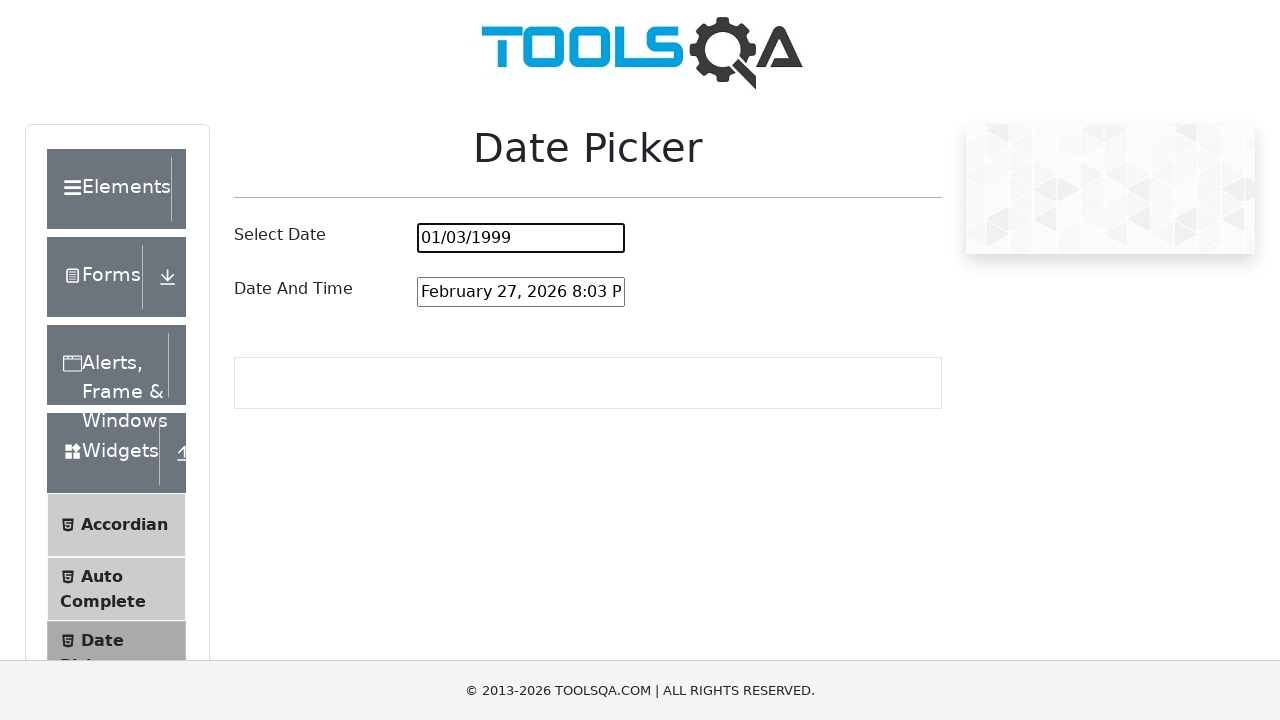

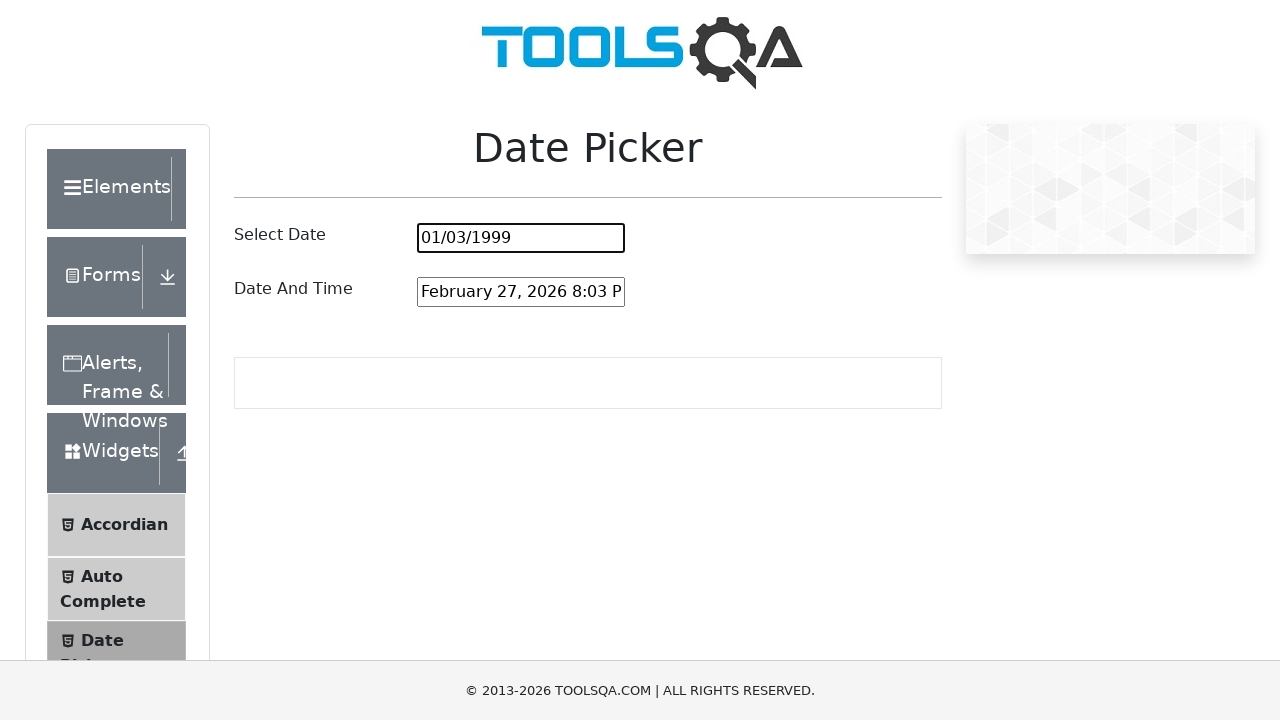